Tests the Alert Demo form by filling first name, last name, and company name fields, then submitting and accepting the alert

Starting URL: http://automationbykrishna.com

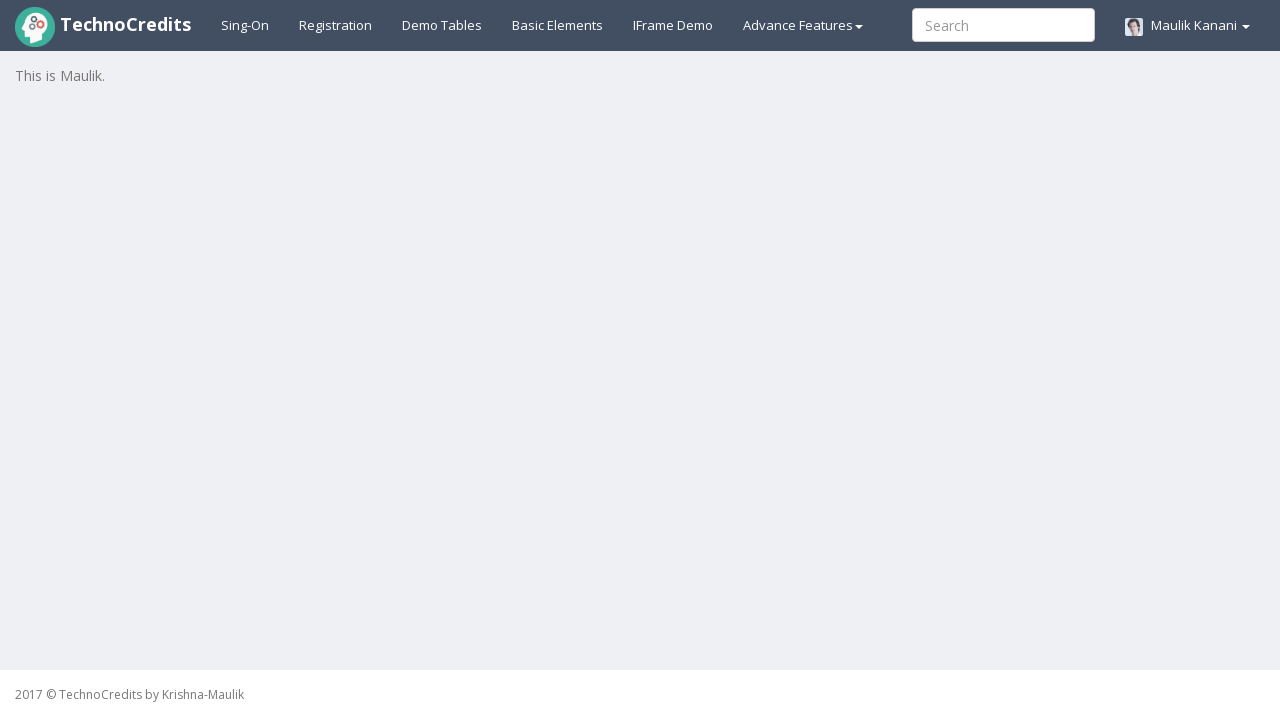

Clicked on Basic Elements tab at (558, 25) on #basicelements
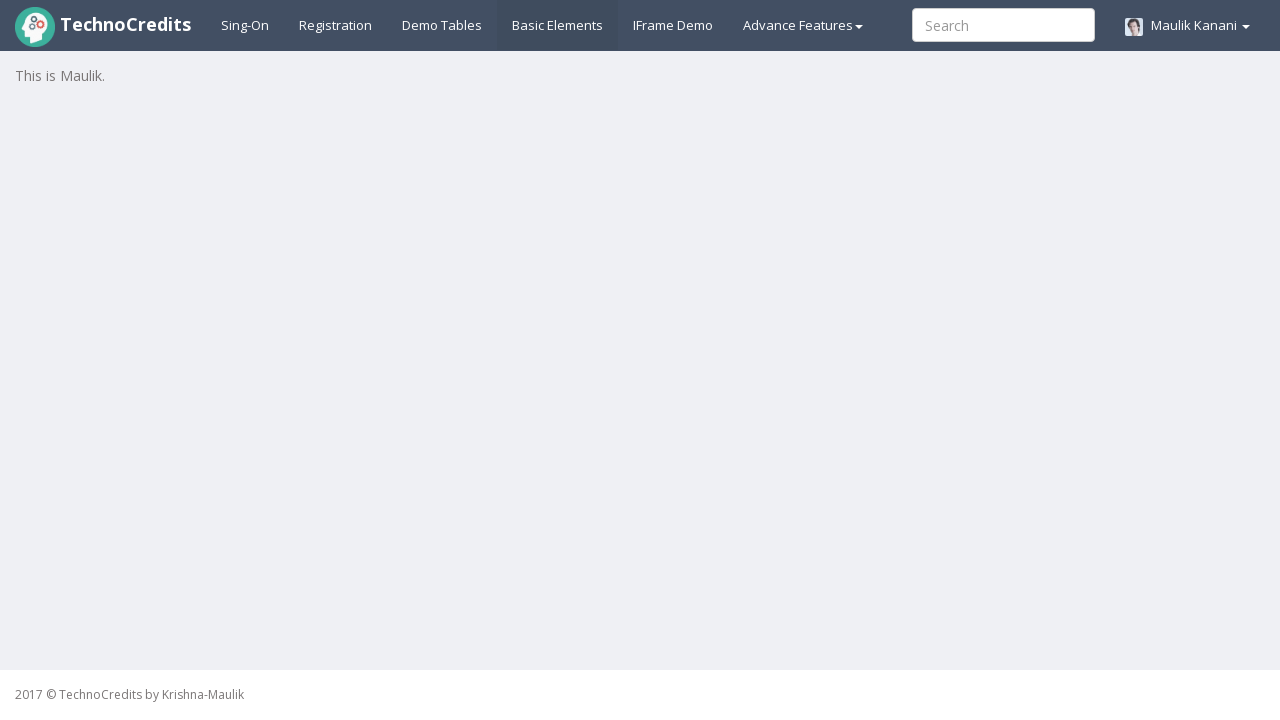

Filled First Name field with 'Marcus' on #UserFirstName
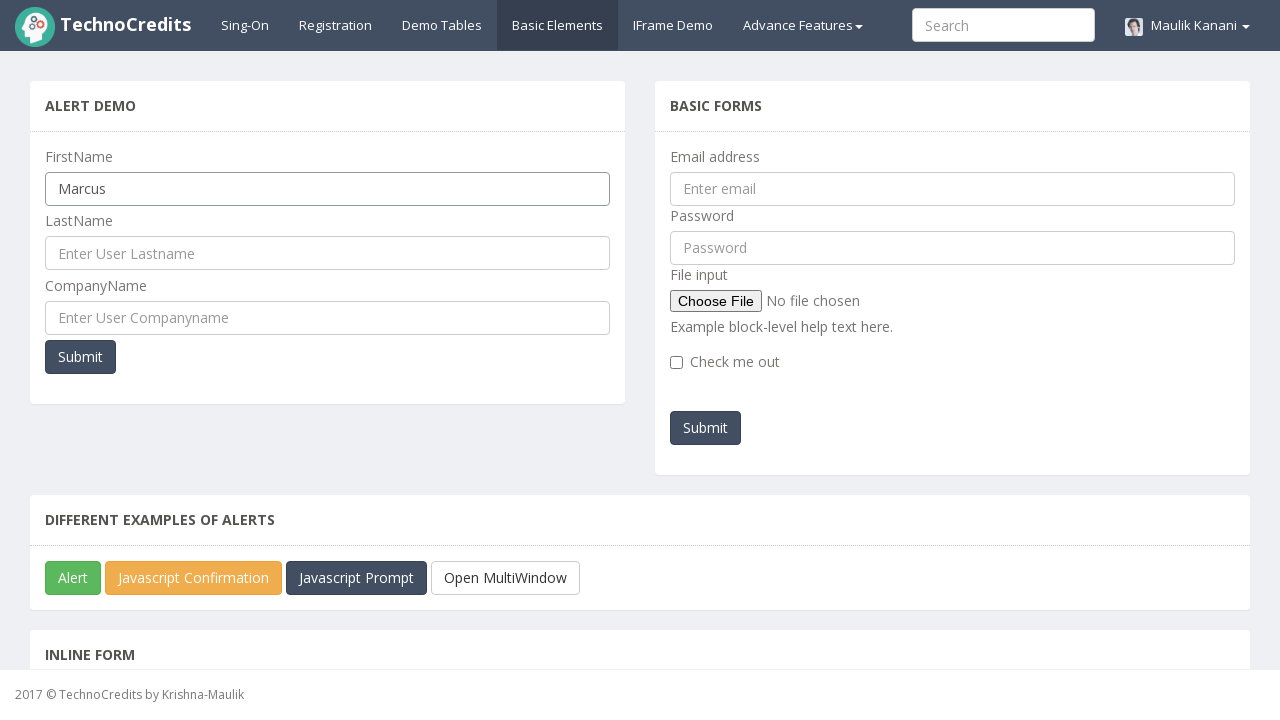

Filled Last Name field with 'Rodriguez' on #UserLastName
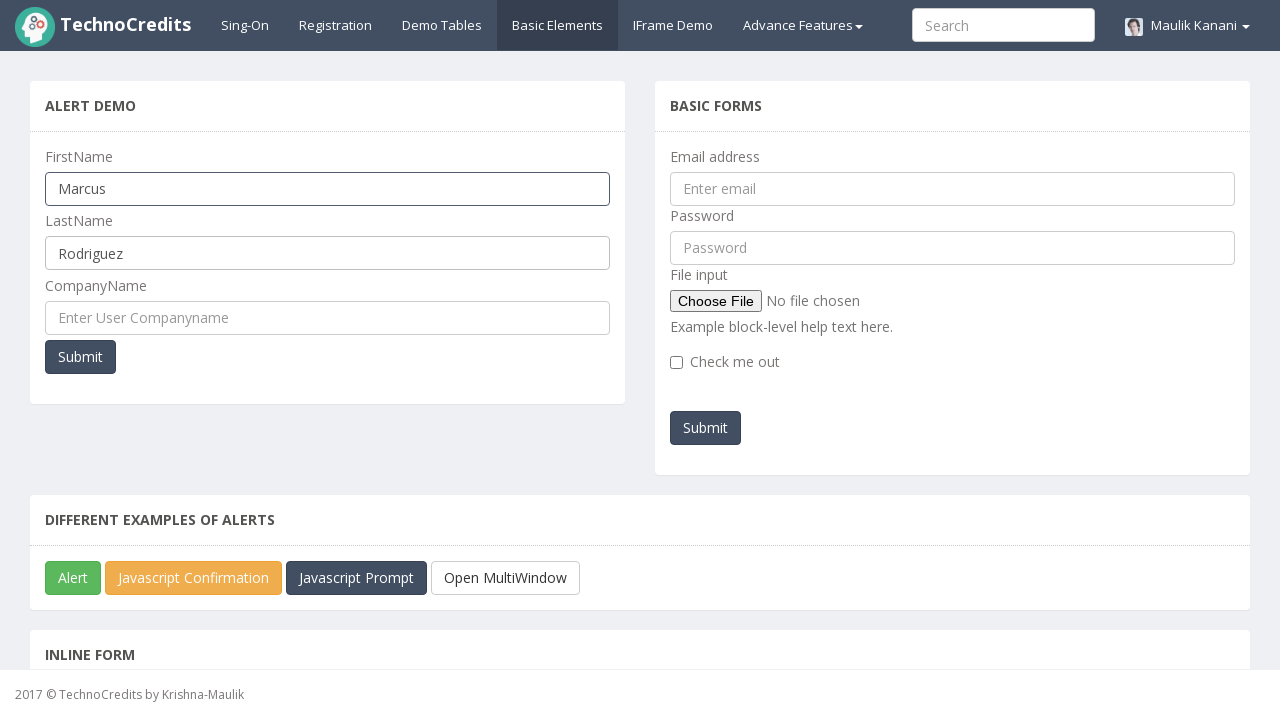

Filled Company Name field with 'Acme Technologies' on #UserCompanyName
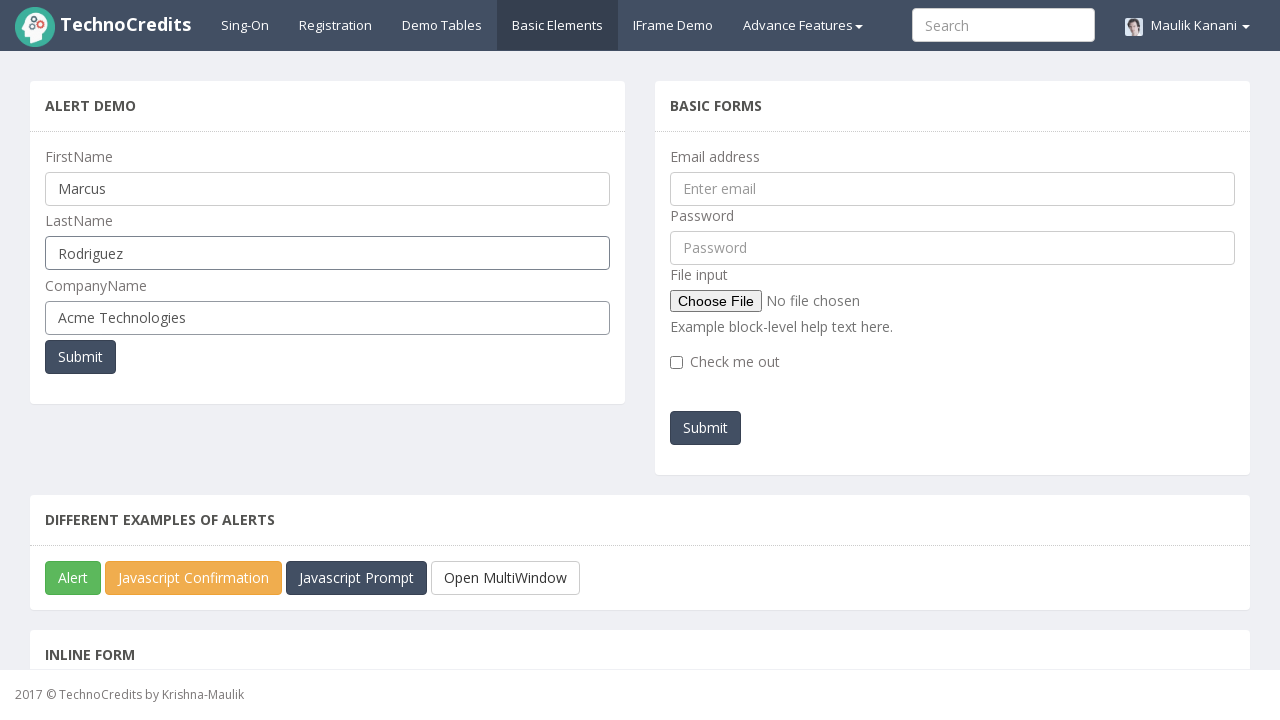

Set up dialog handler to accept alerts
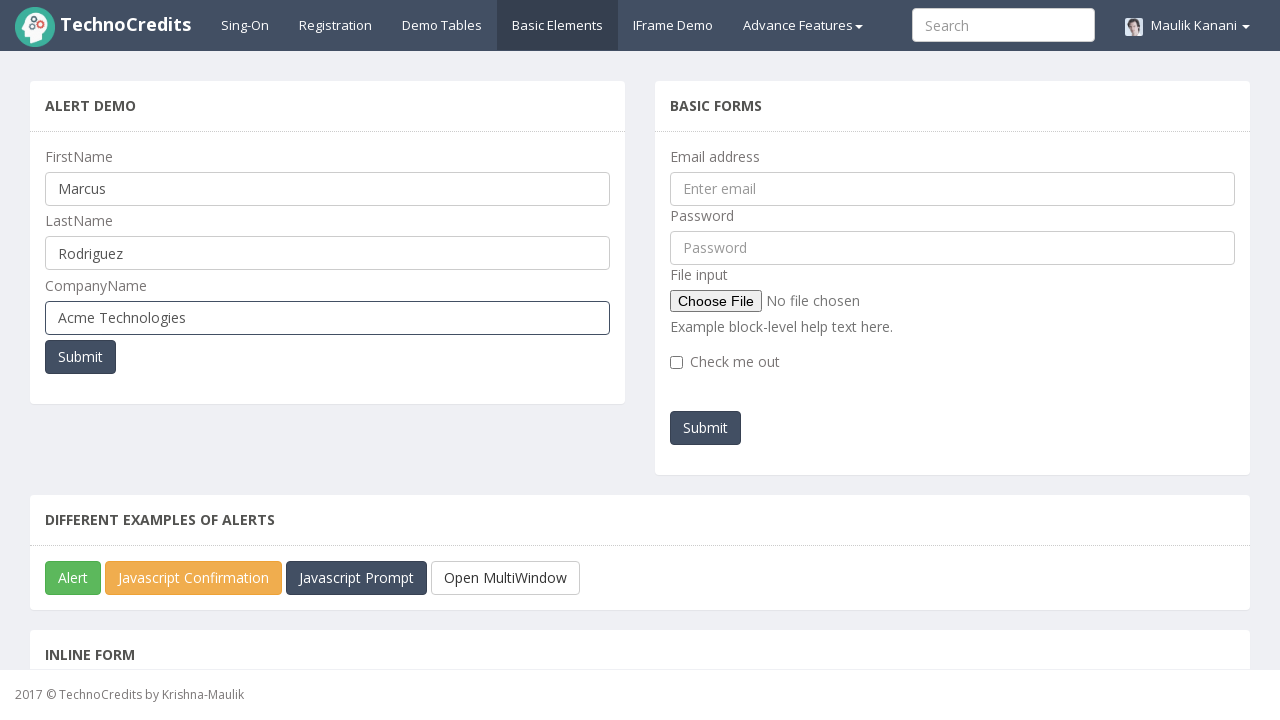

Clicked Submit button and accepted alert at (80, 357) on button[onclick='myFunctionPopUp()']
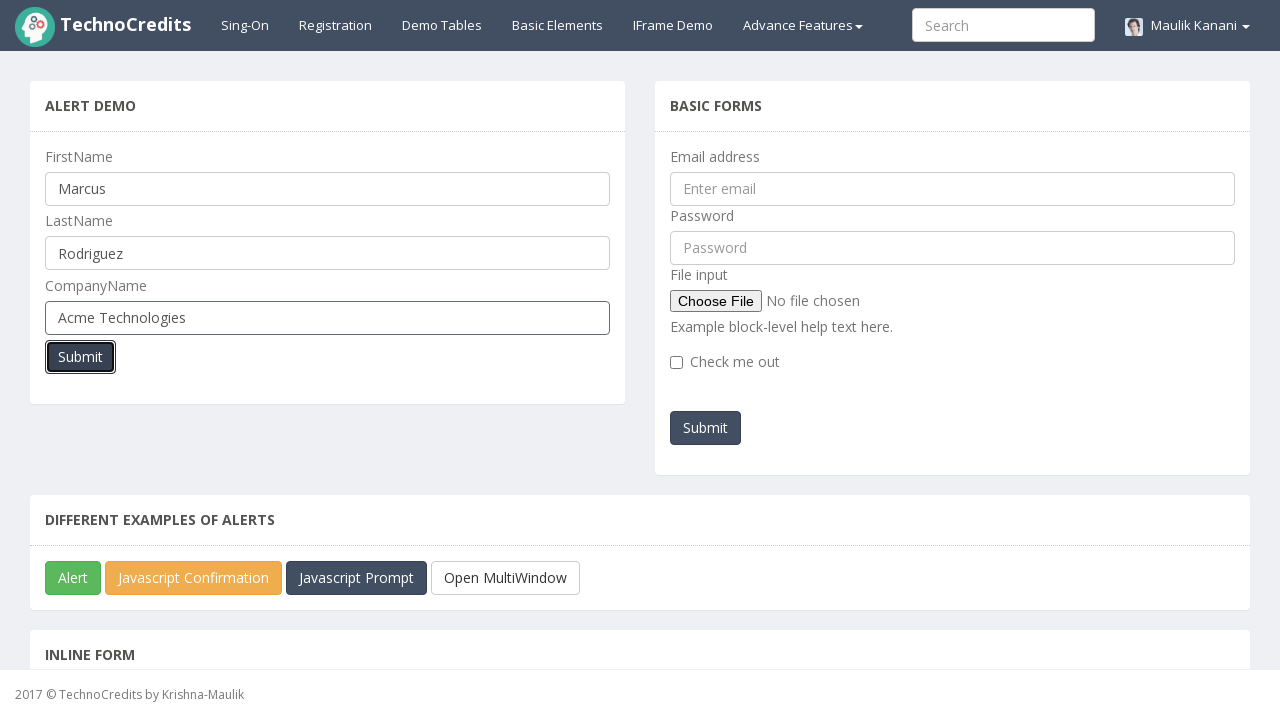

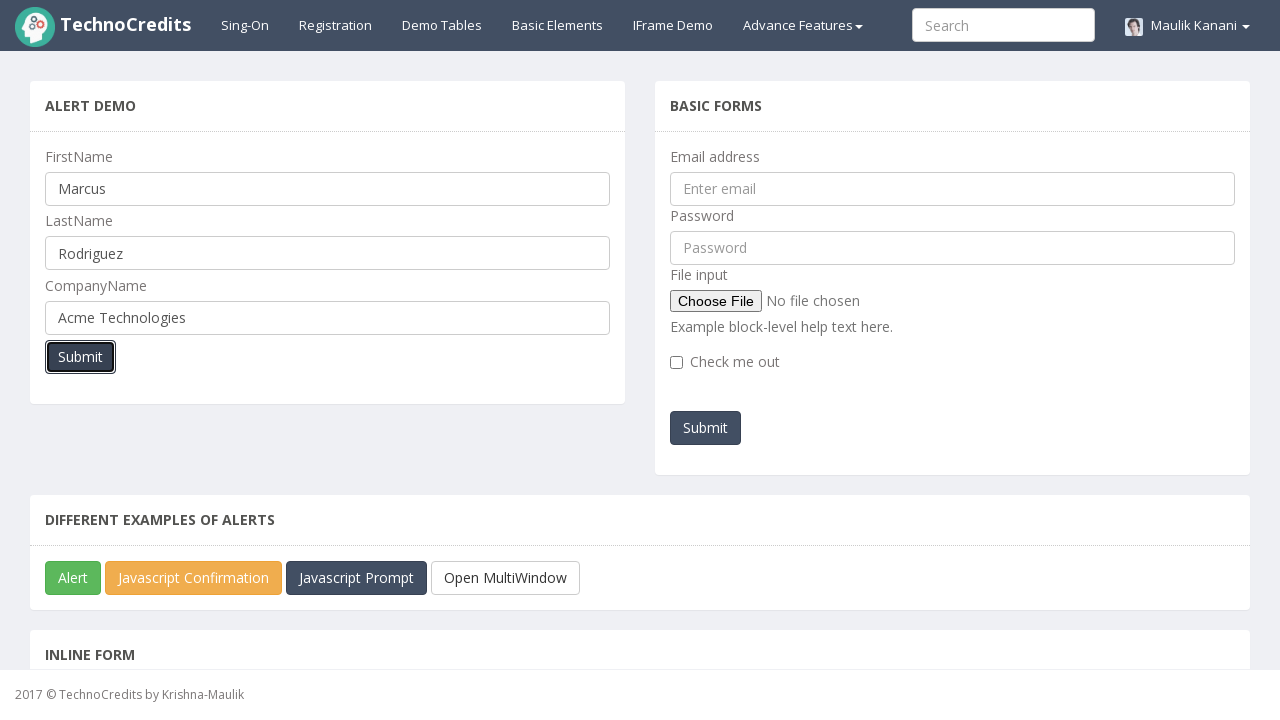